Tests XPath element location strategies by verifying that username input fields can be found using both absolute and relative XPath selectors, and confirms the elements are visible on the page.

Starting URL: https://opensource-demo.orangehrmlive.com/

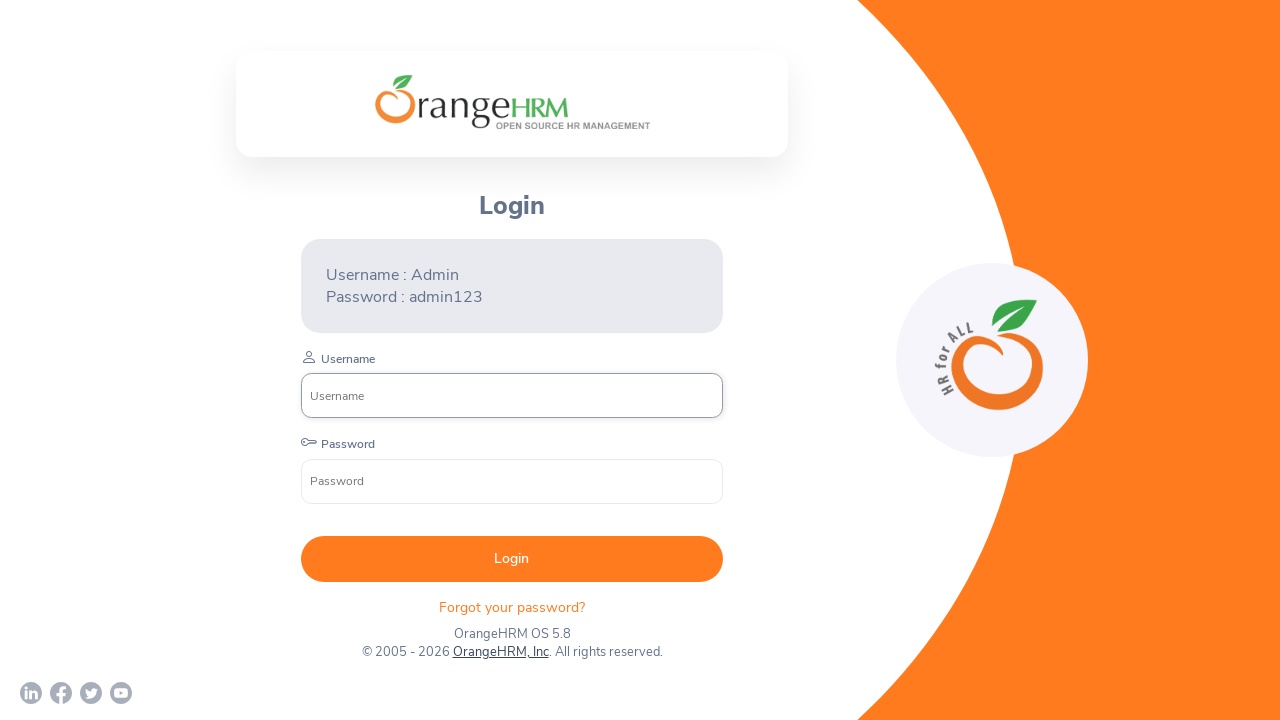

Located username input field using absolute XPath selector
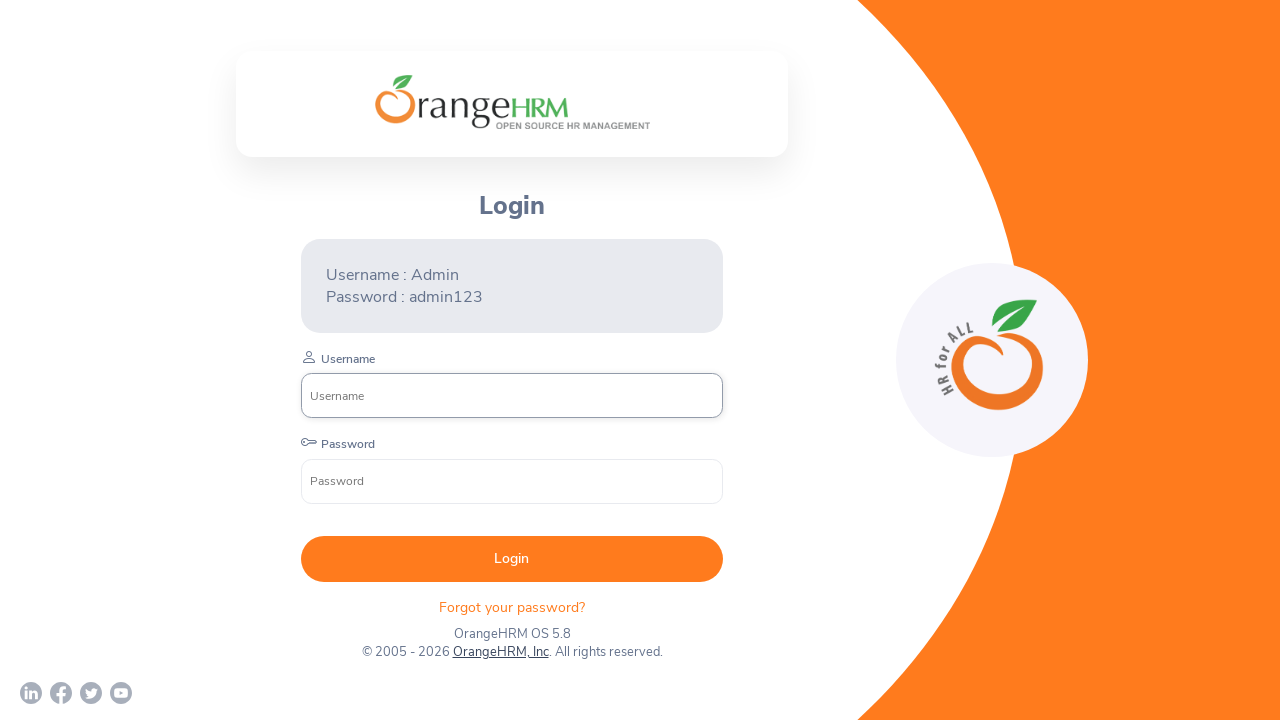

Username input field (absolute XPath) is now visible
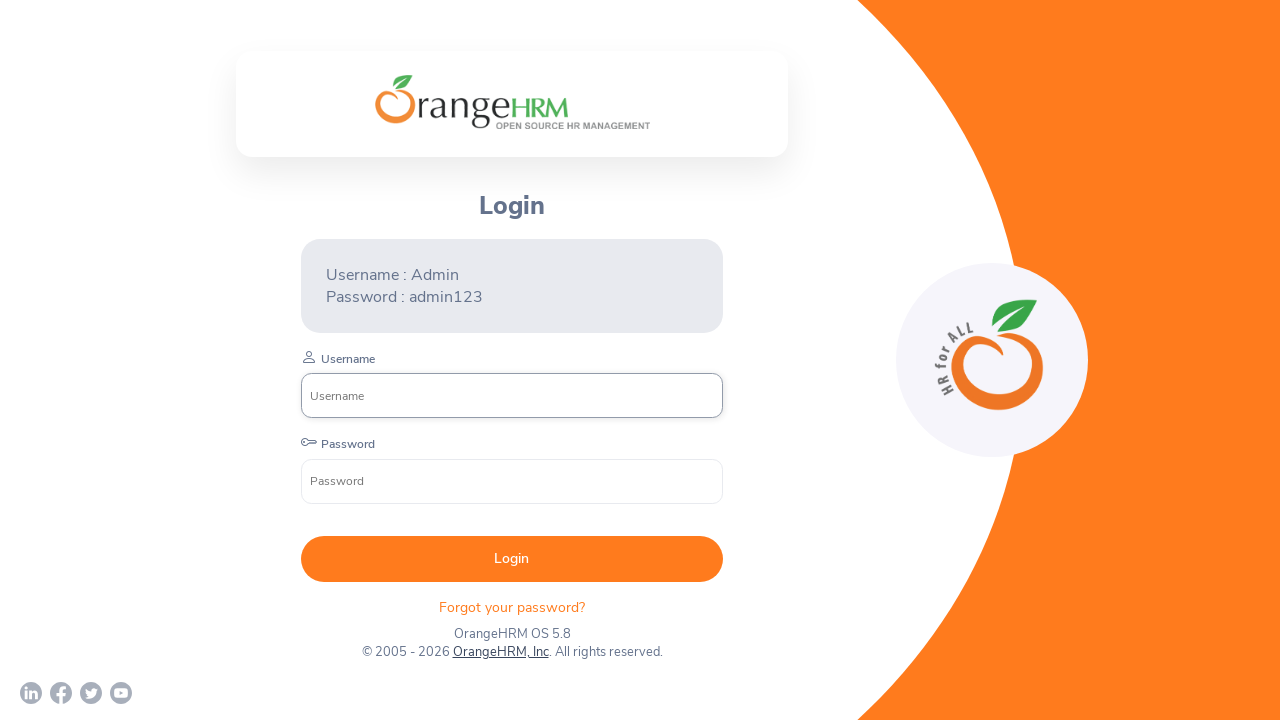

Located username input field using relative XPath selector
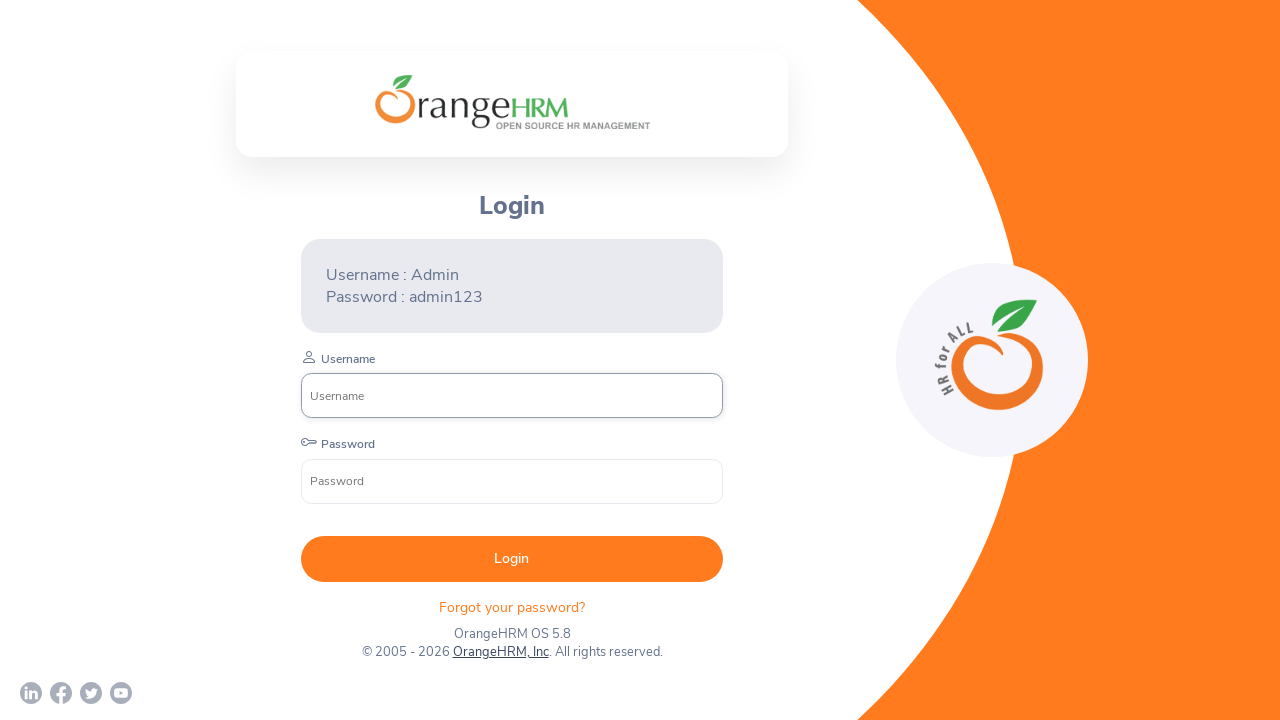

Username input field (relative XPath) is now visible
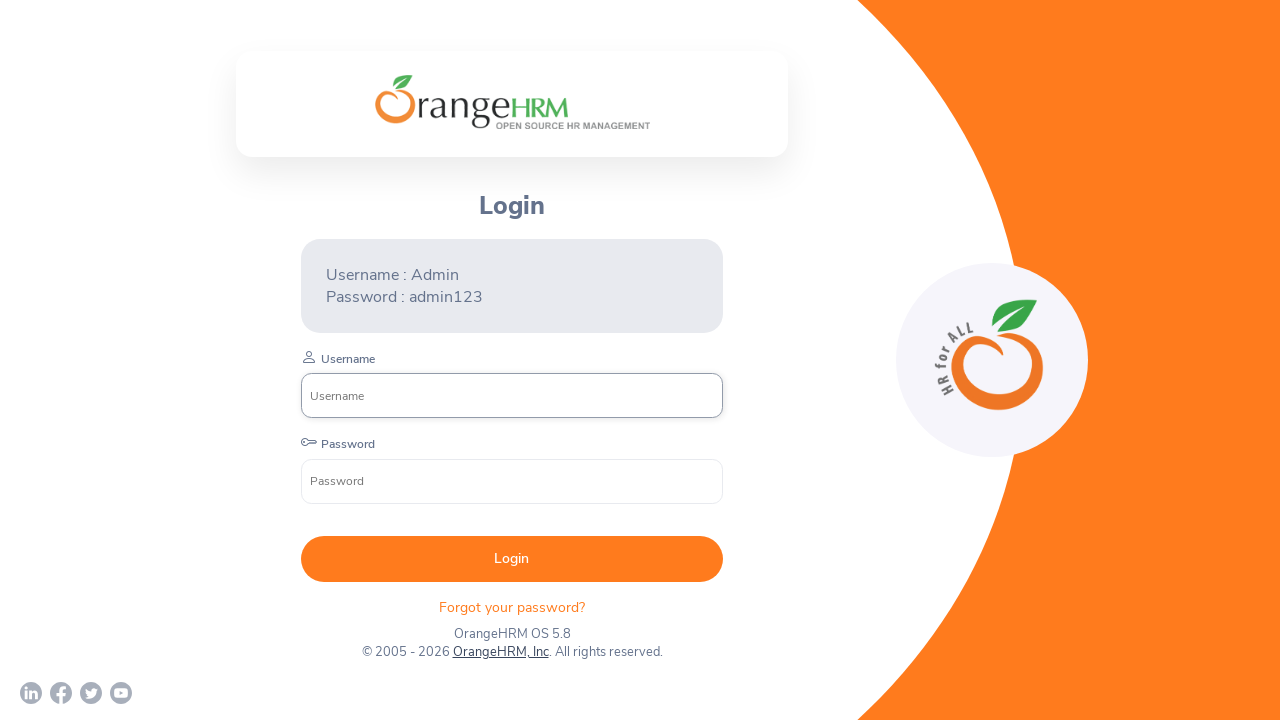

Verified username field is visible using absolute XPath selector
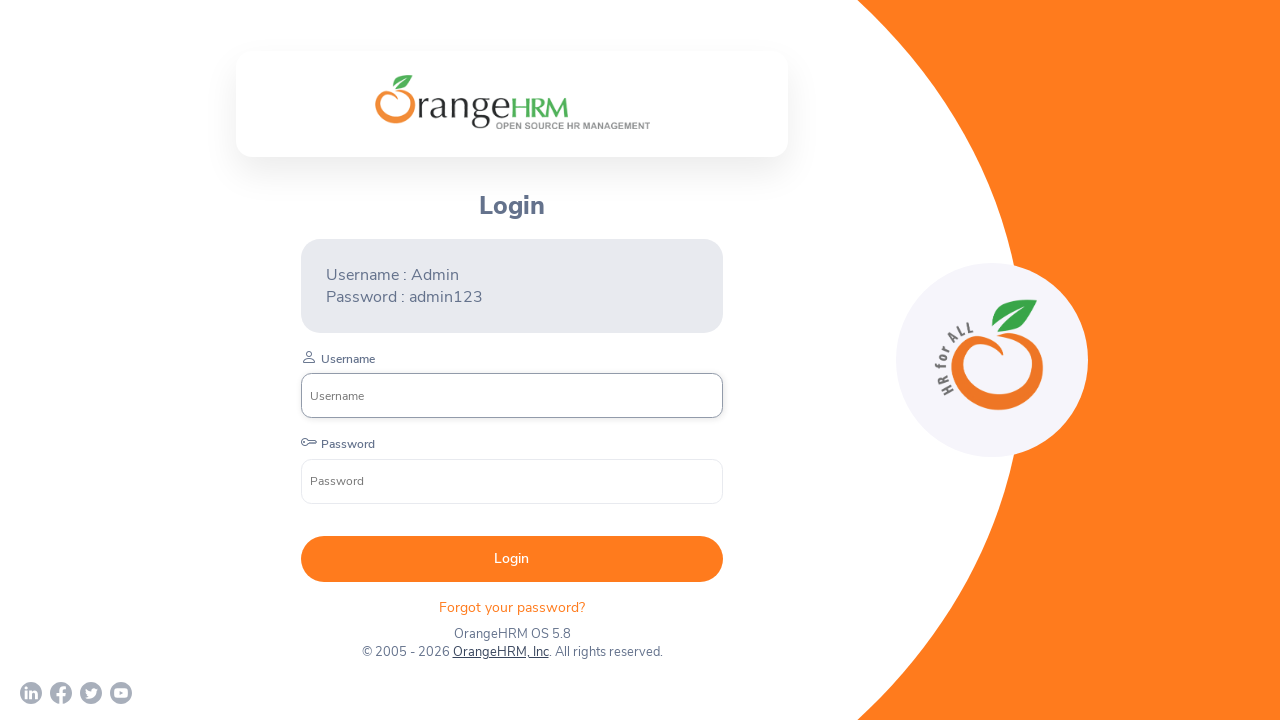

Verified username field is visible using relative XPath selector
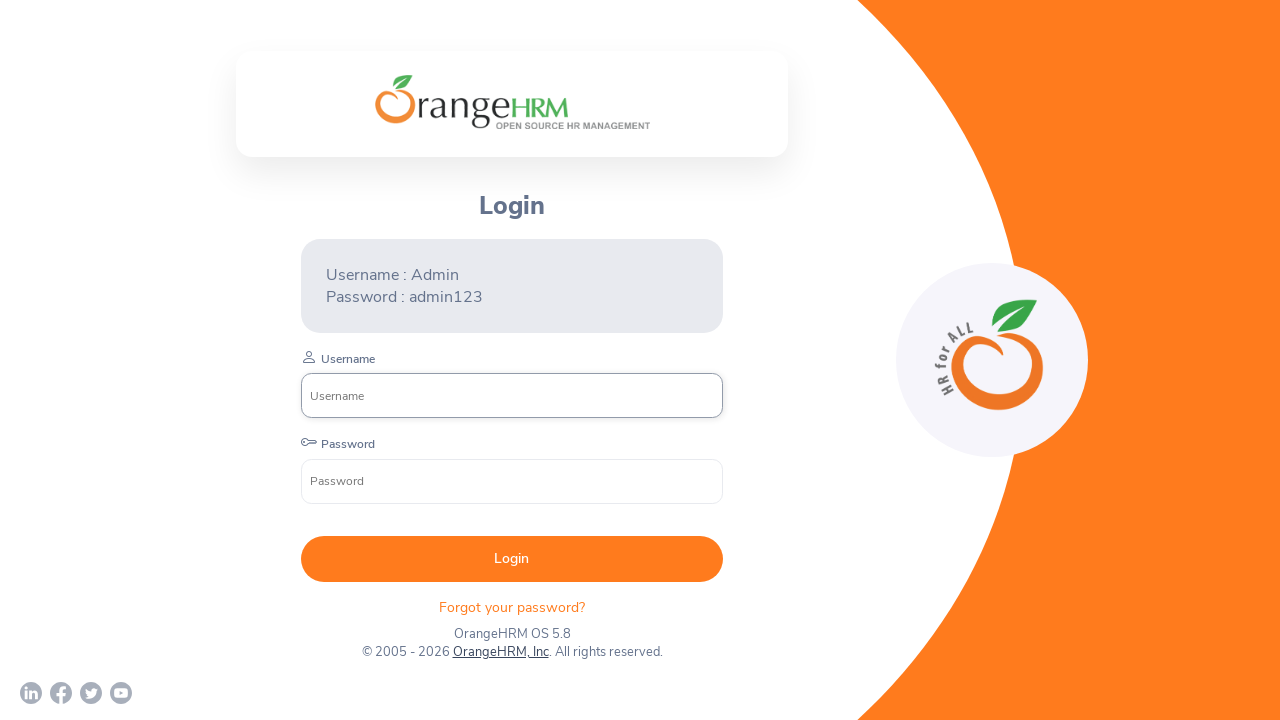

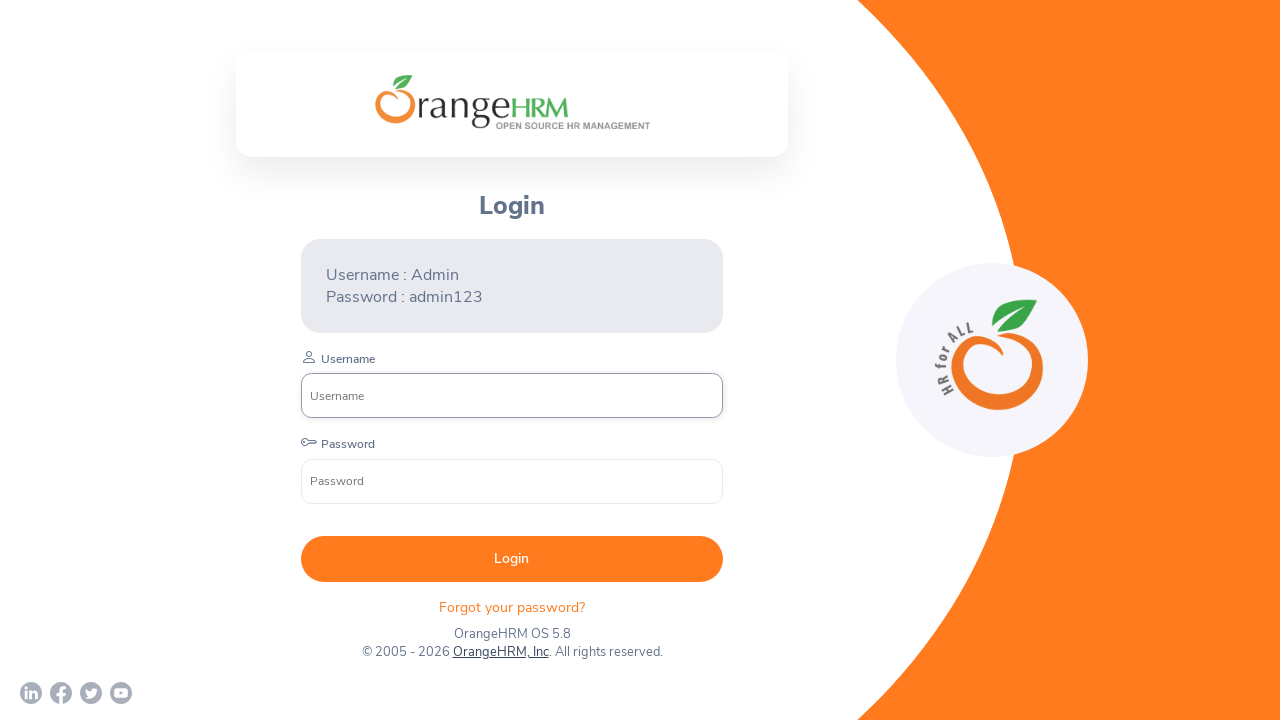